Navigates to News section, scrolls to McDonald's section, and clicks on the collection times article

Starting URL: https://removalsorpington.co.uk/

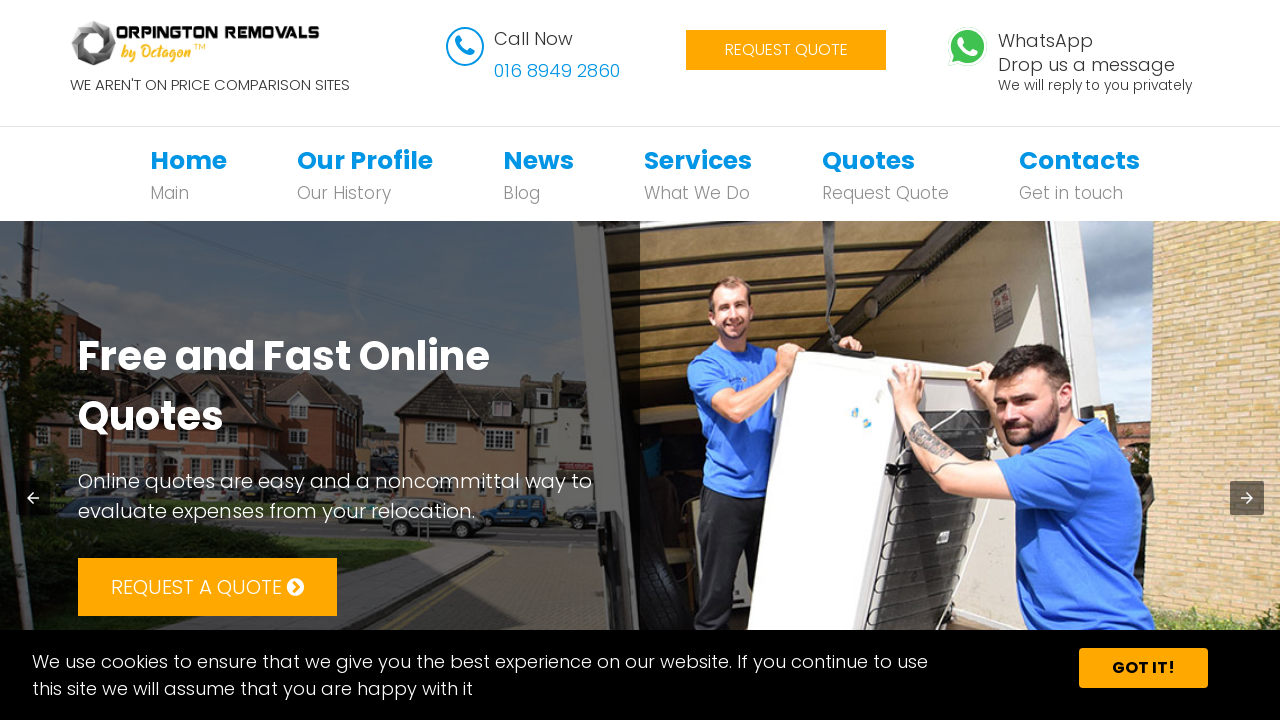

Clicked on News navigation link at (538, 160) on xpath=//*[@id='bs-example-navbar-collapse-1']/ul/li[3]/a
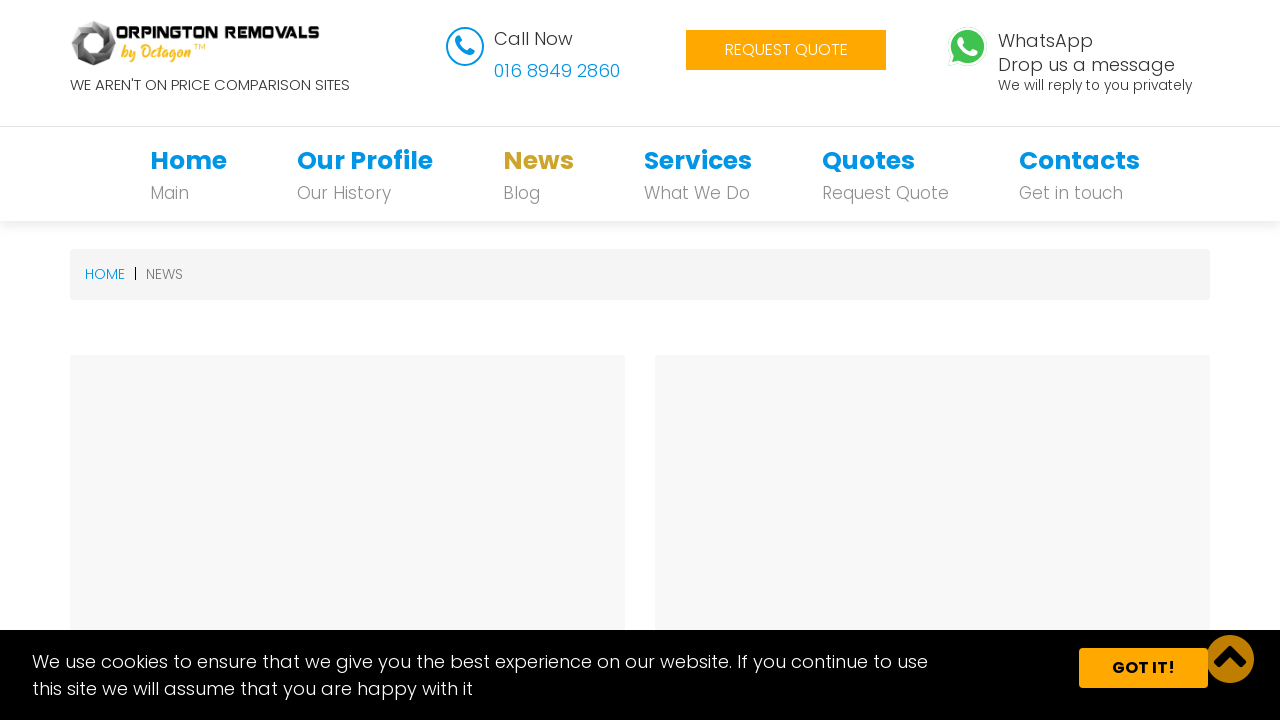

Waited for page to load (networkidle)
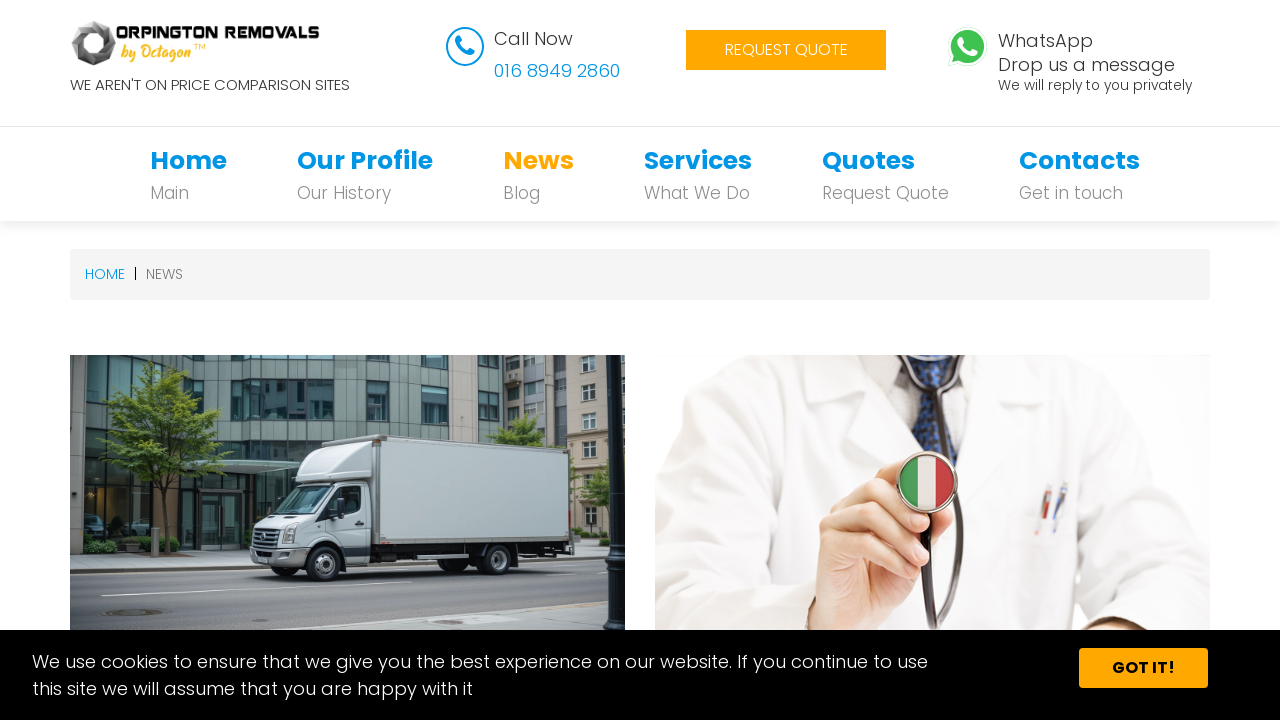

Scrolled to McDonald's section
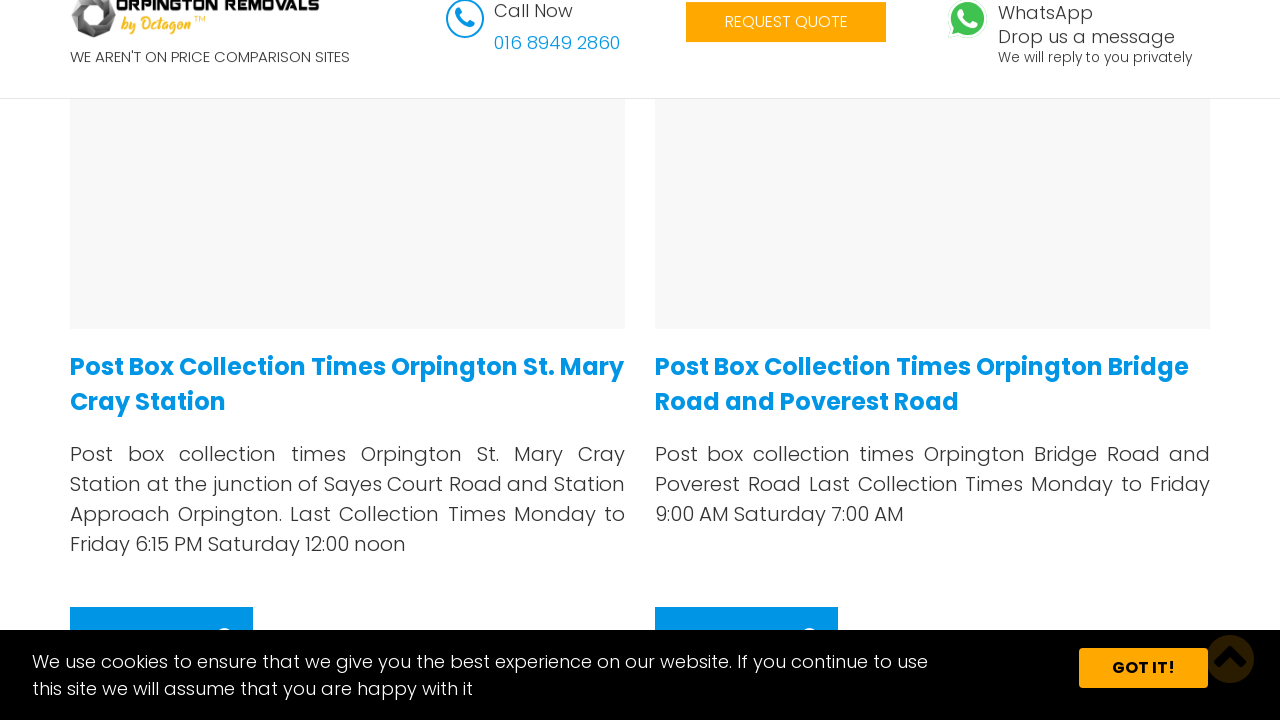

Clicked on McDonald's collection times article at (347, 366) on xpath=/html/body/section/div/div[7]/div[1]/h4/a
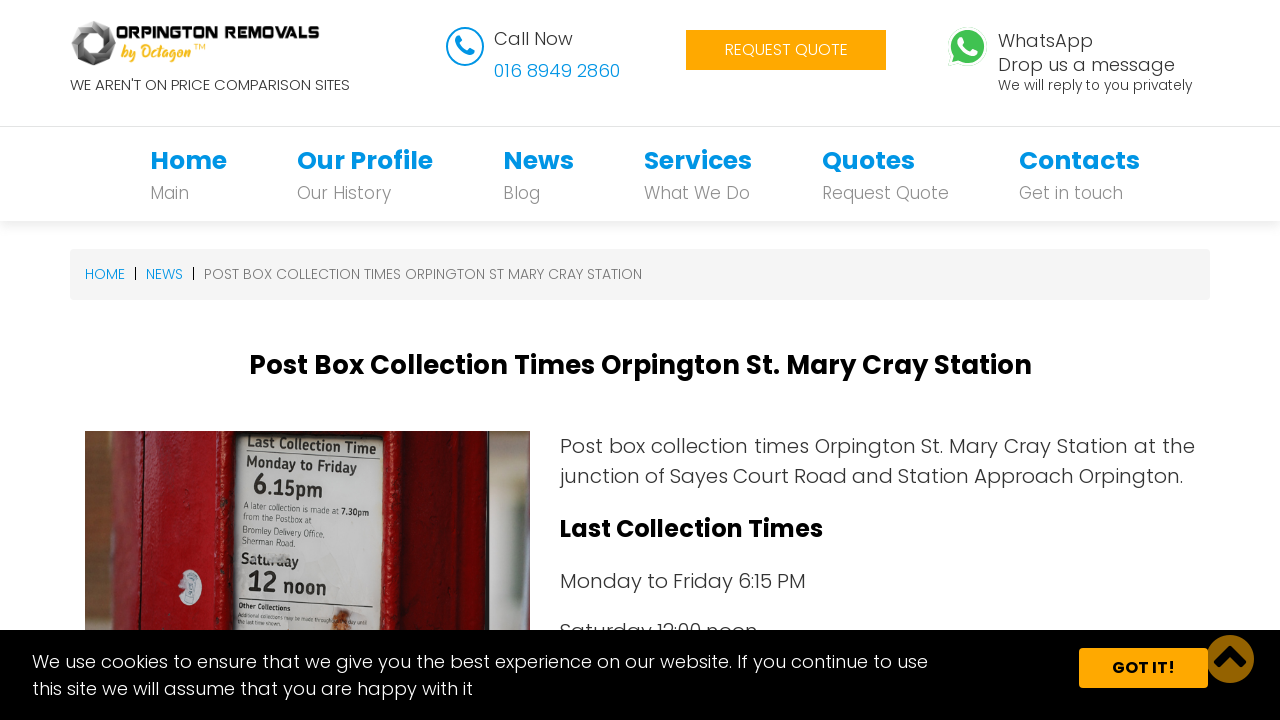

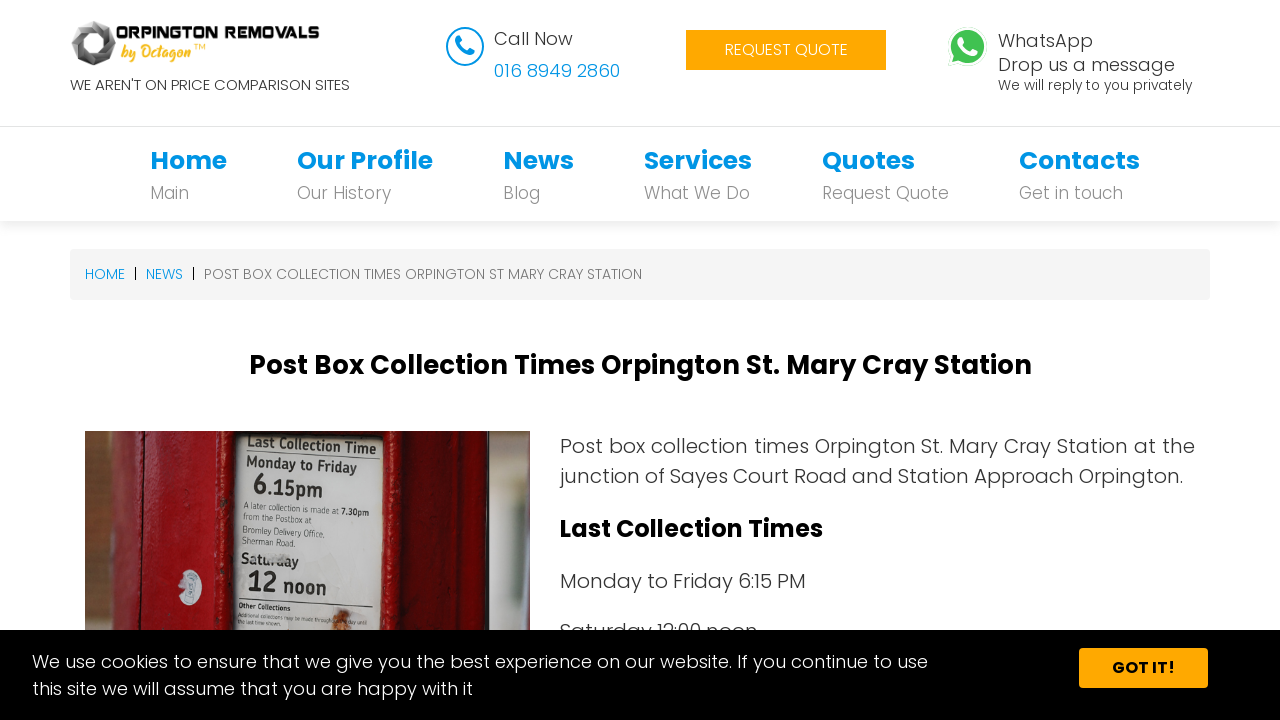